Tests the calculator by adding 5 + 10 and verifying the result is 15

Starting URL: https://calculatorhtml.onrender.com/

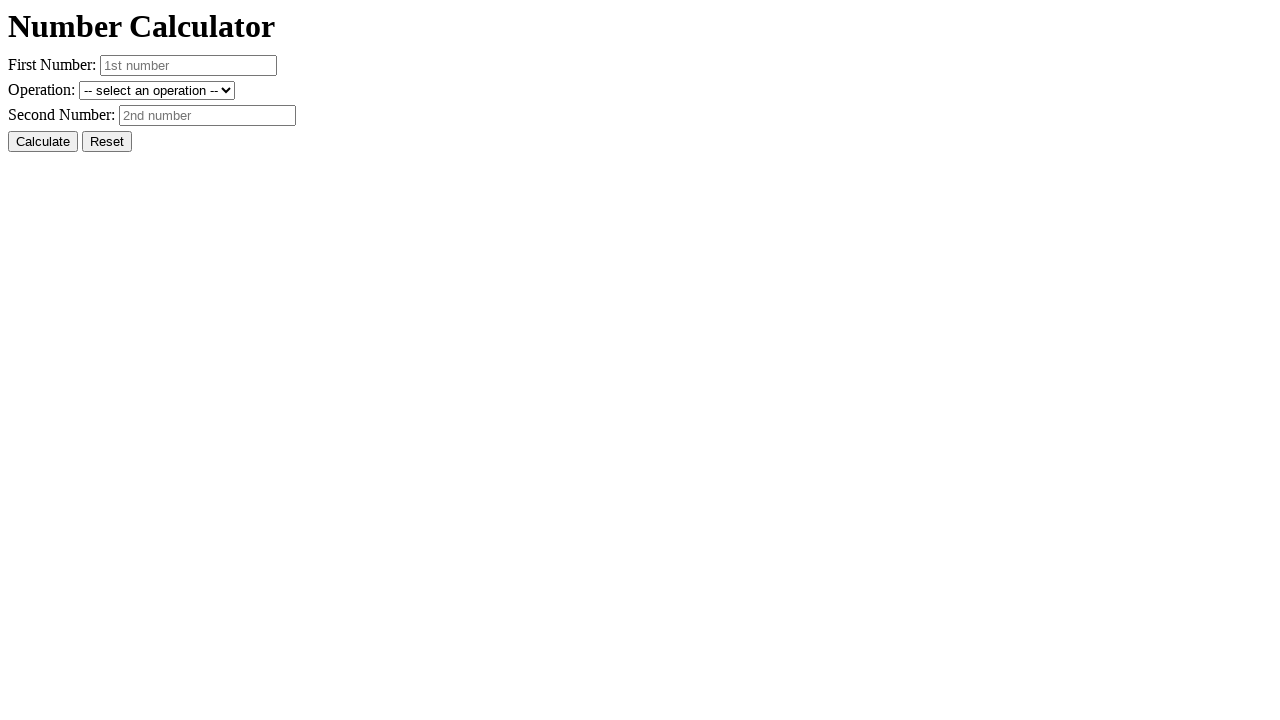

Clicked Reset button to clear previous state at (107, 142) on #resetButton
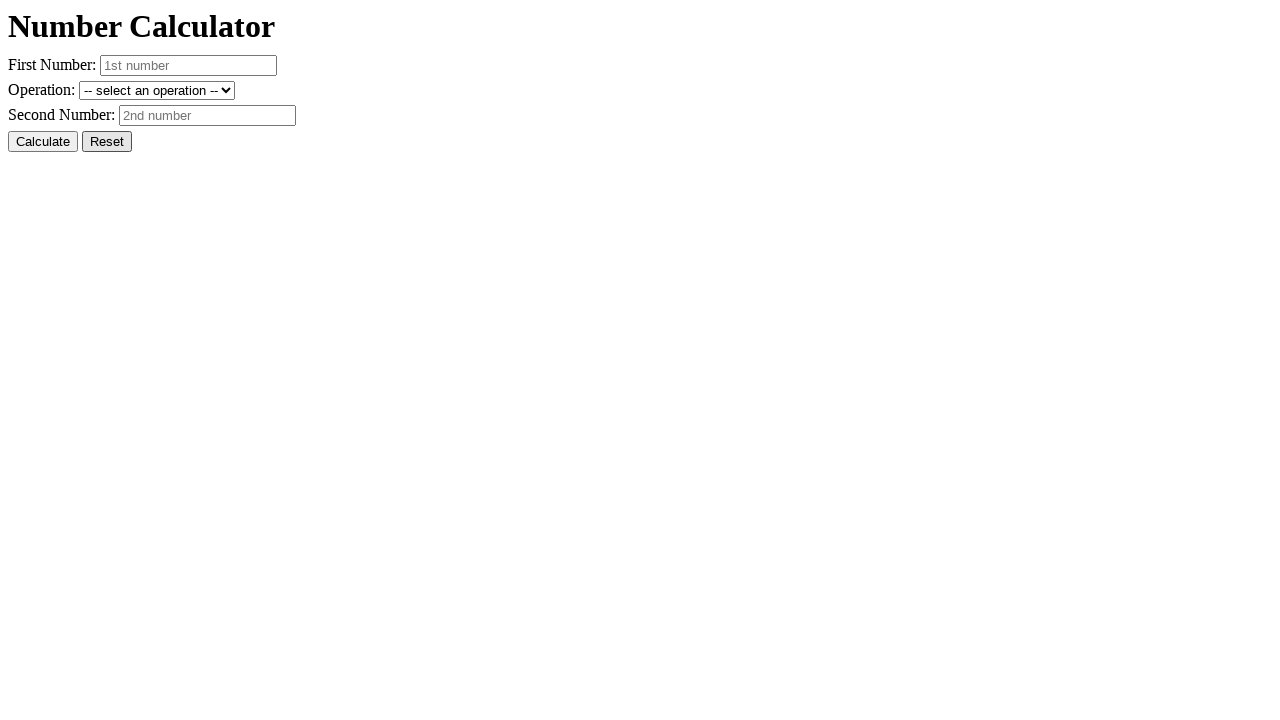

Entered 5 in first number field on #number1
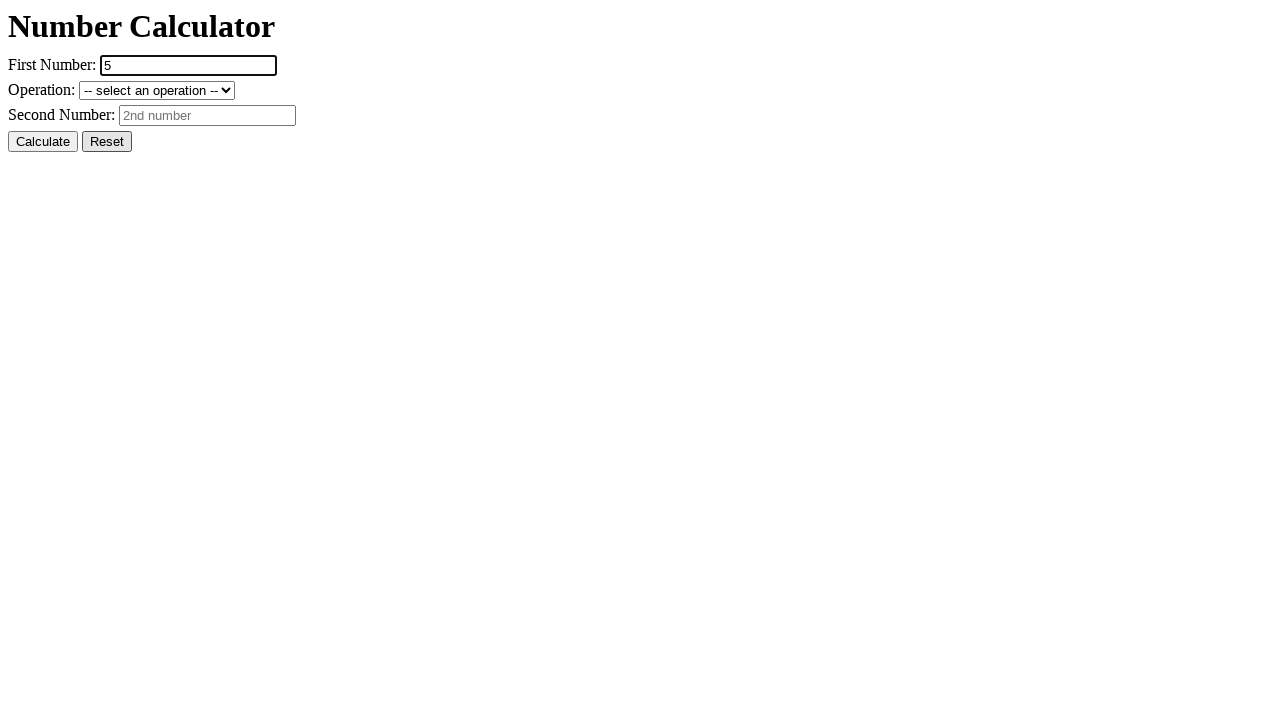

Entered 10 in second number field on #number2
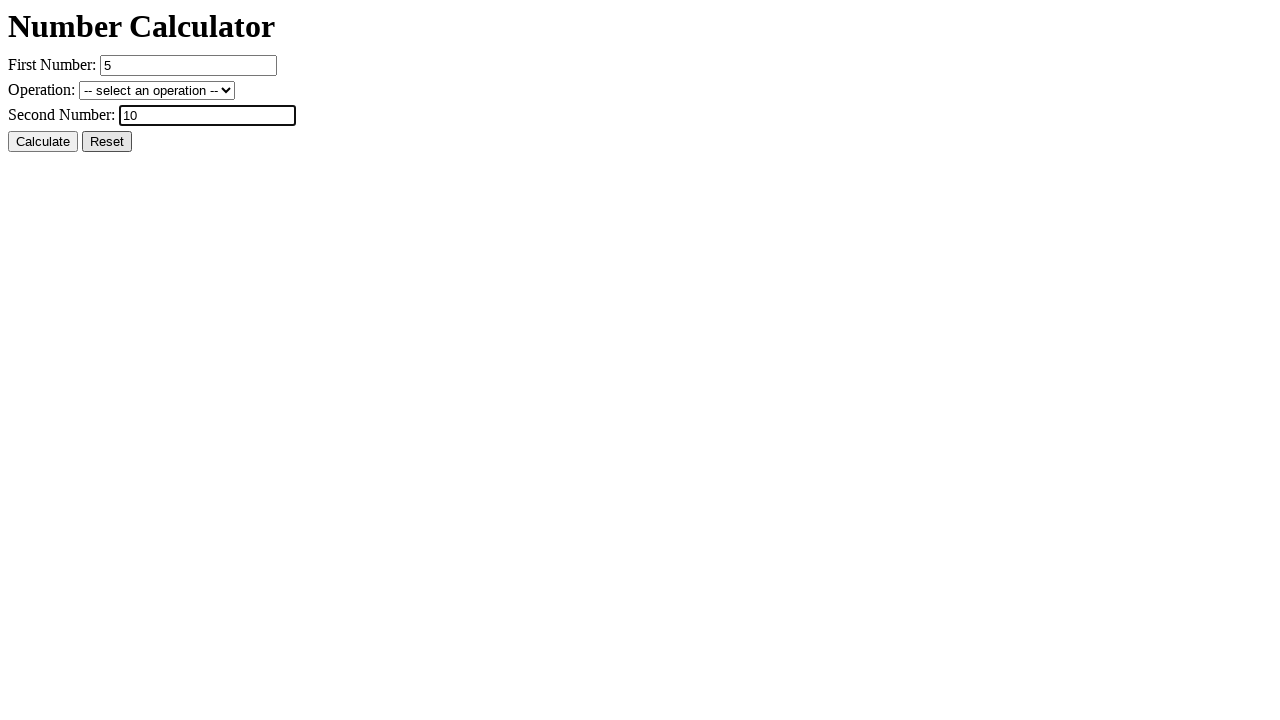

Selected + (sum) operation from dropdown on #operation
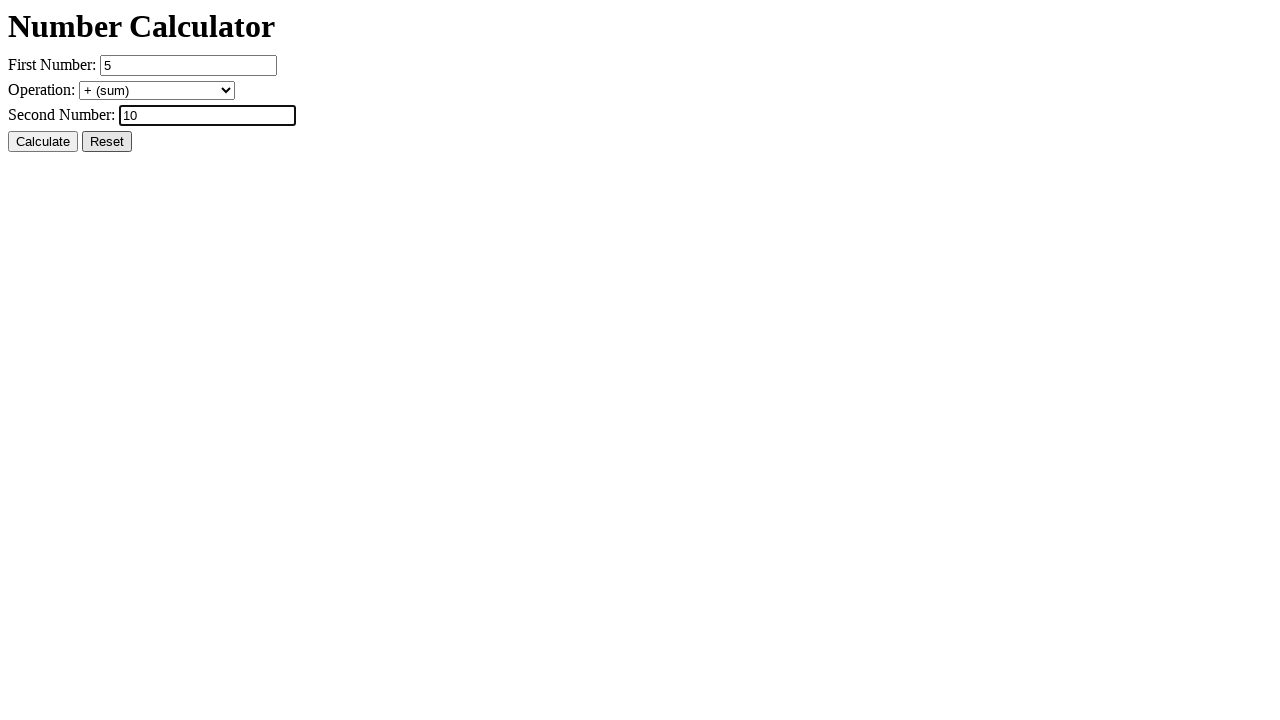

Clicked Calculate button to compute sum at (43, 142) on #calcButton
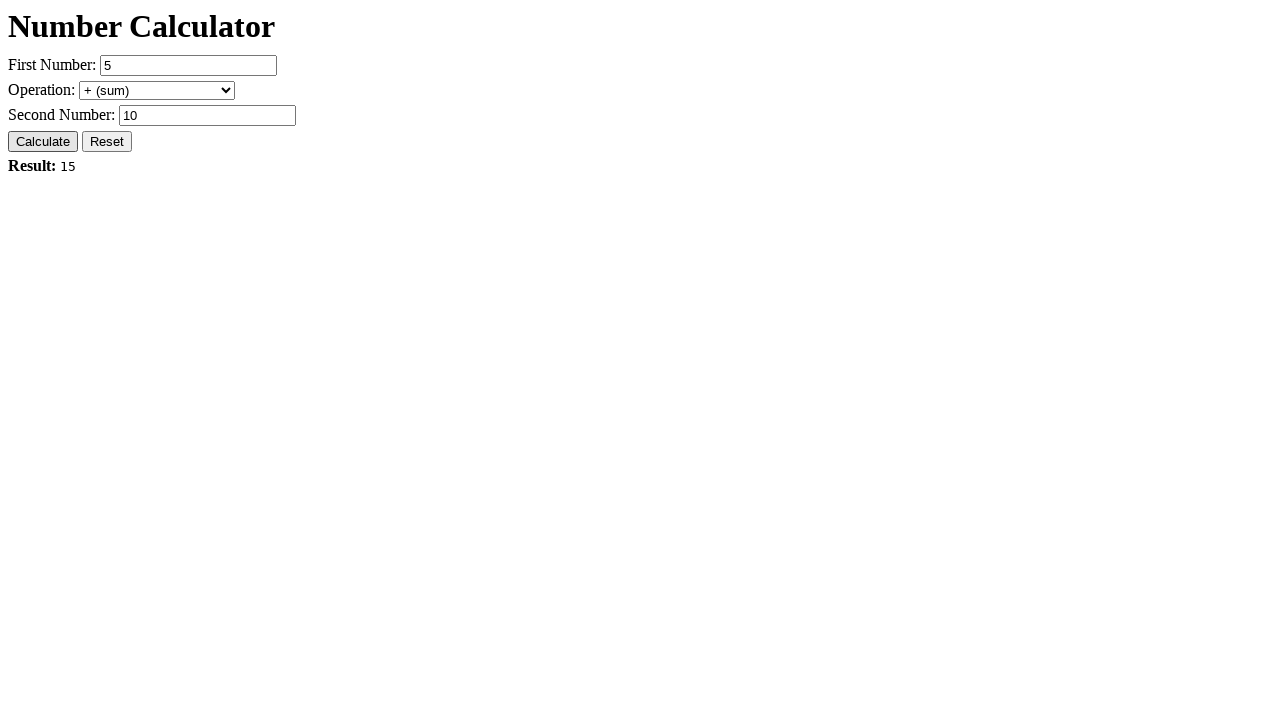

Result field loaded and displayed
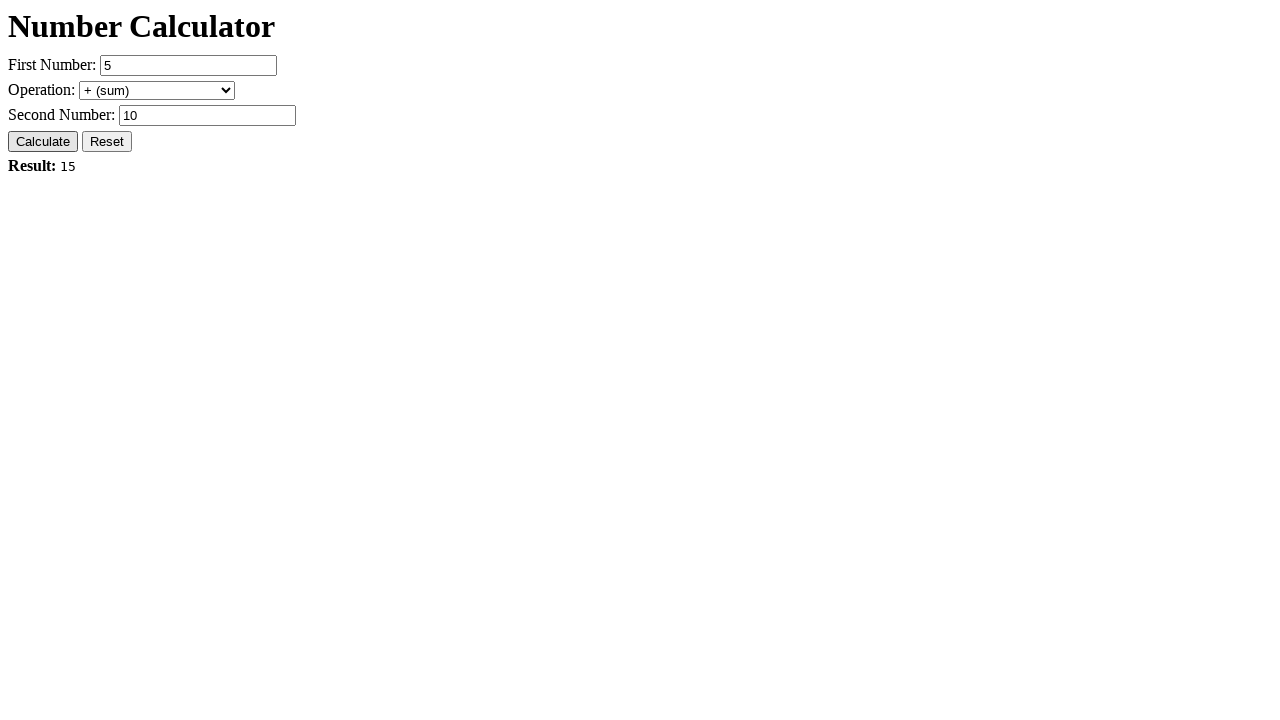

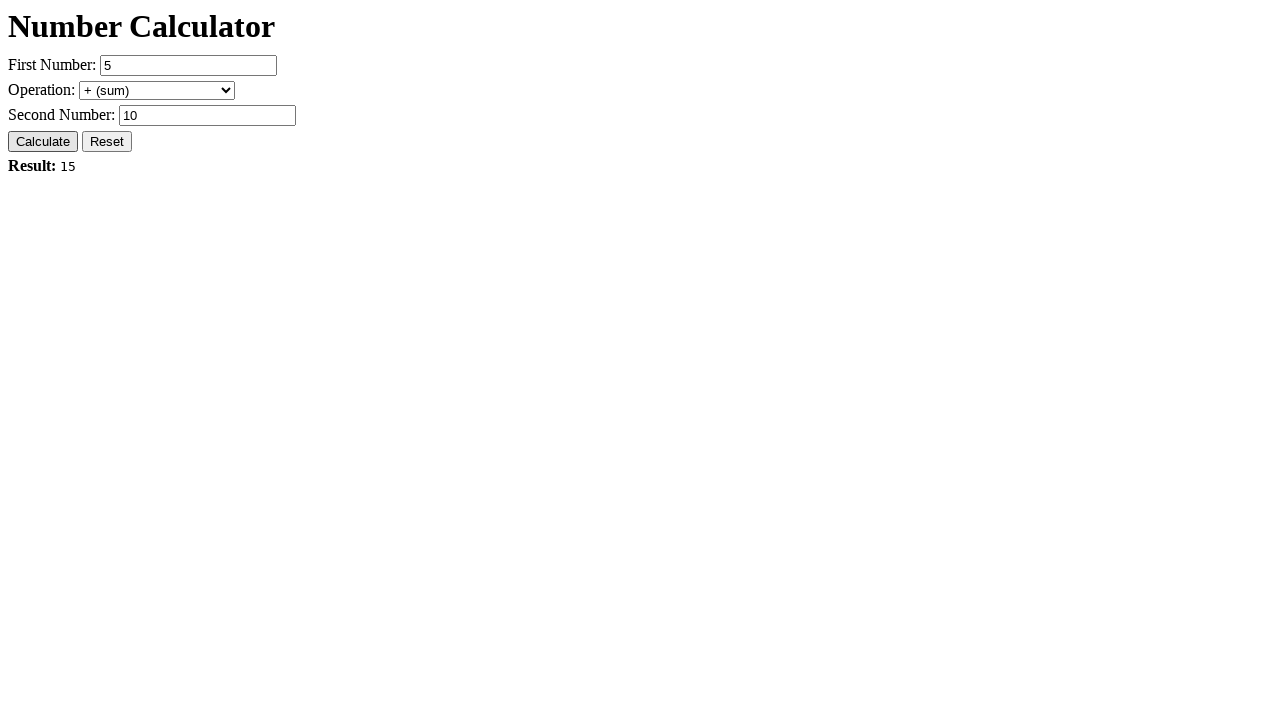